Tests navigation to nested frames page, switches into nested iframes (top frame, then middle frame), and verifies content is accessible within the nested frame structure

Starting URL: https://the-internet.herokuapp.com/

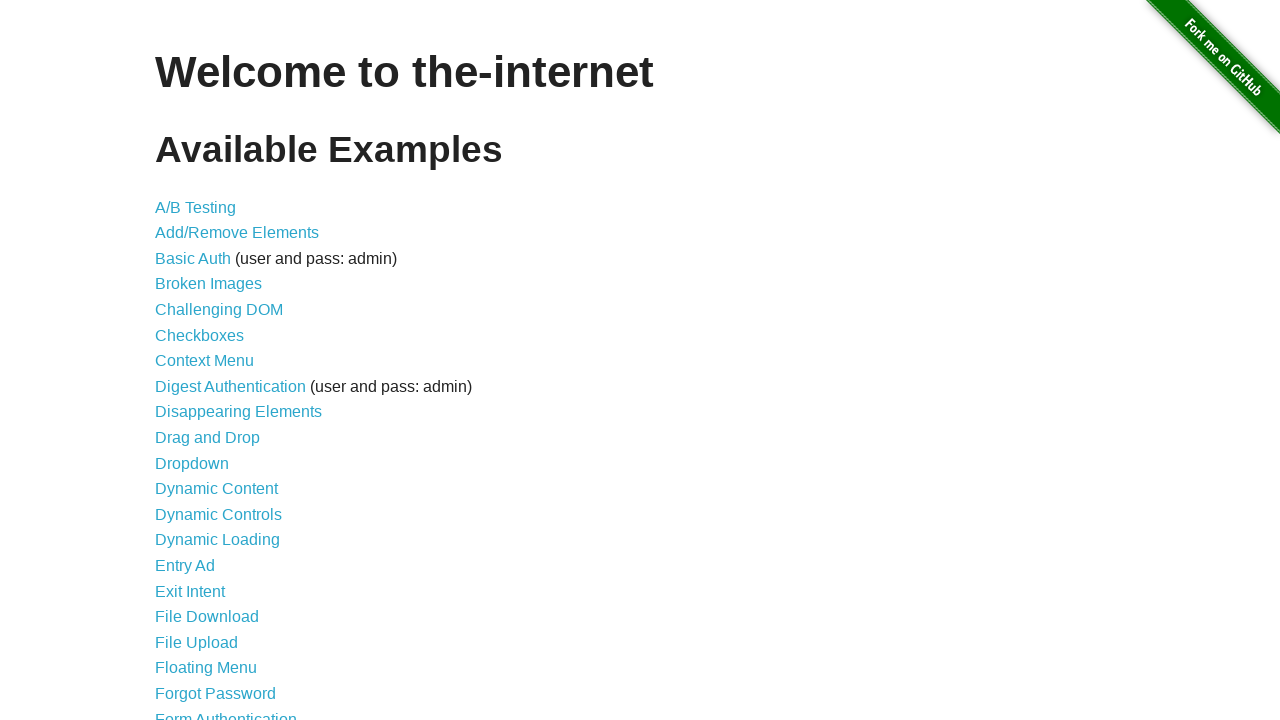

Clicked on Nested Frames link at (210, 395) on xpath=//li/a[text()='Nested Frames']
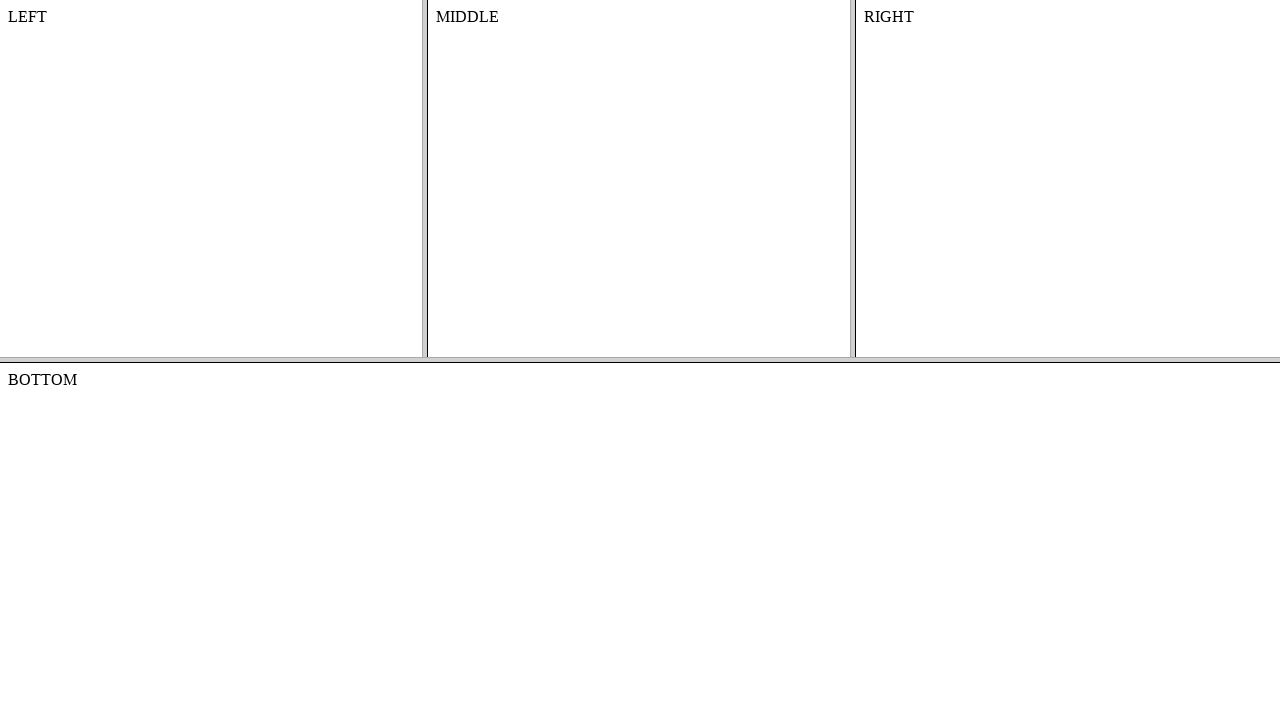

Waited for top frame to load
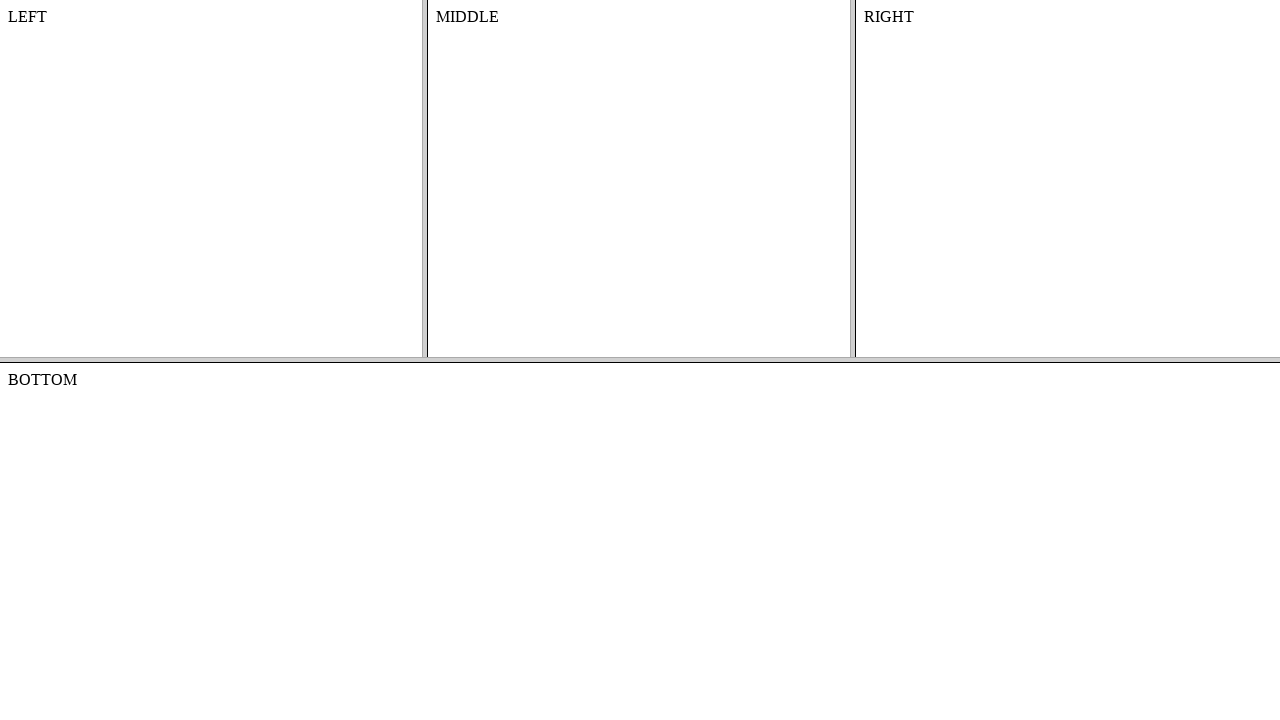

Switched to top frame
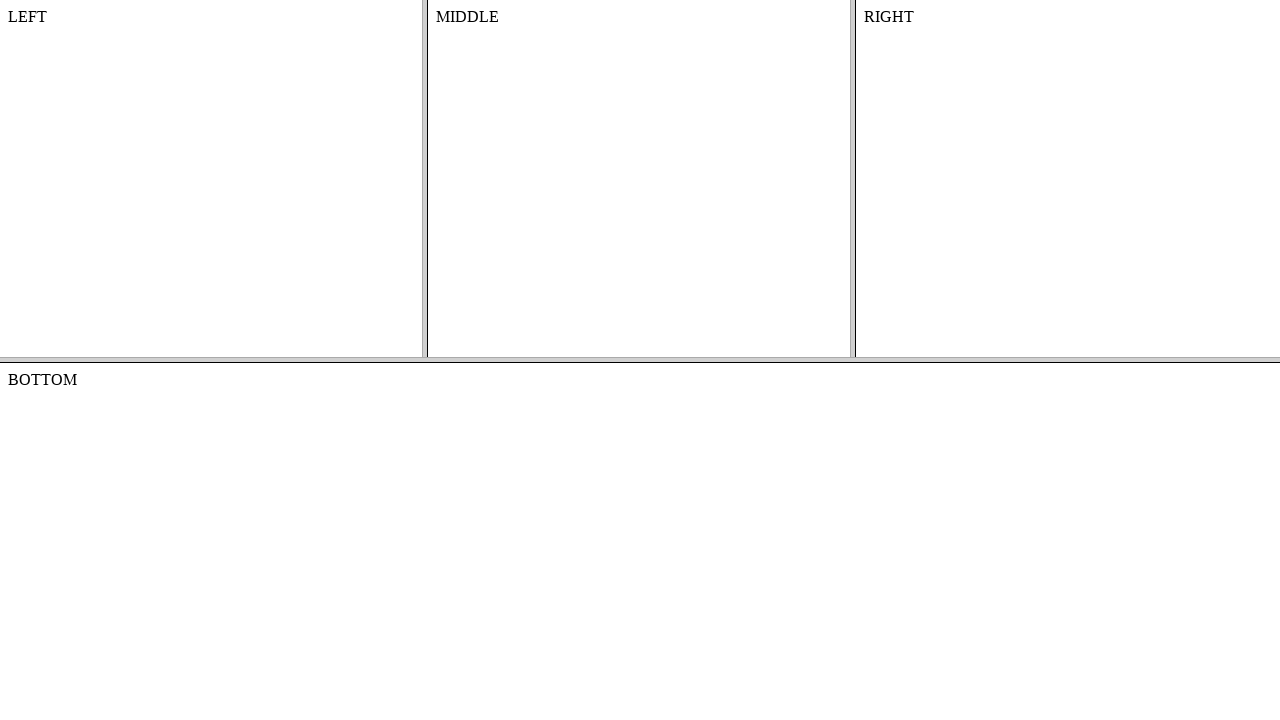

Switched to middle frame within top frame
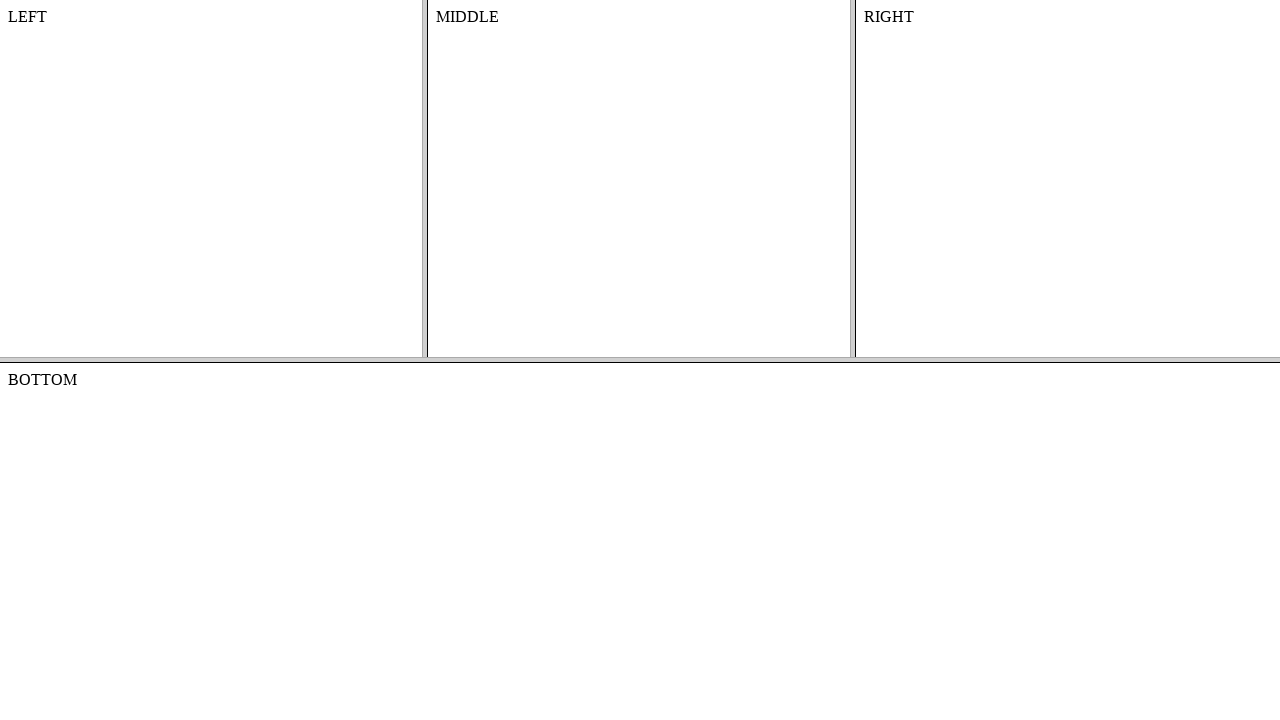

Verified content is accessible in nested frame structure
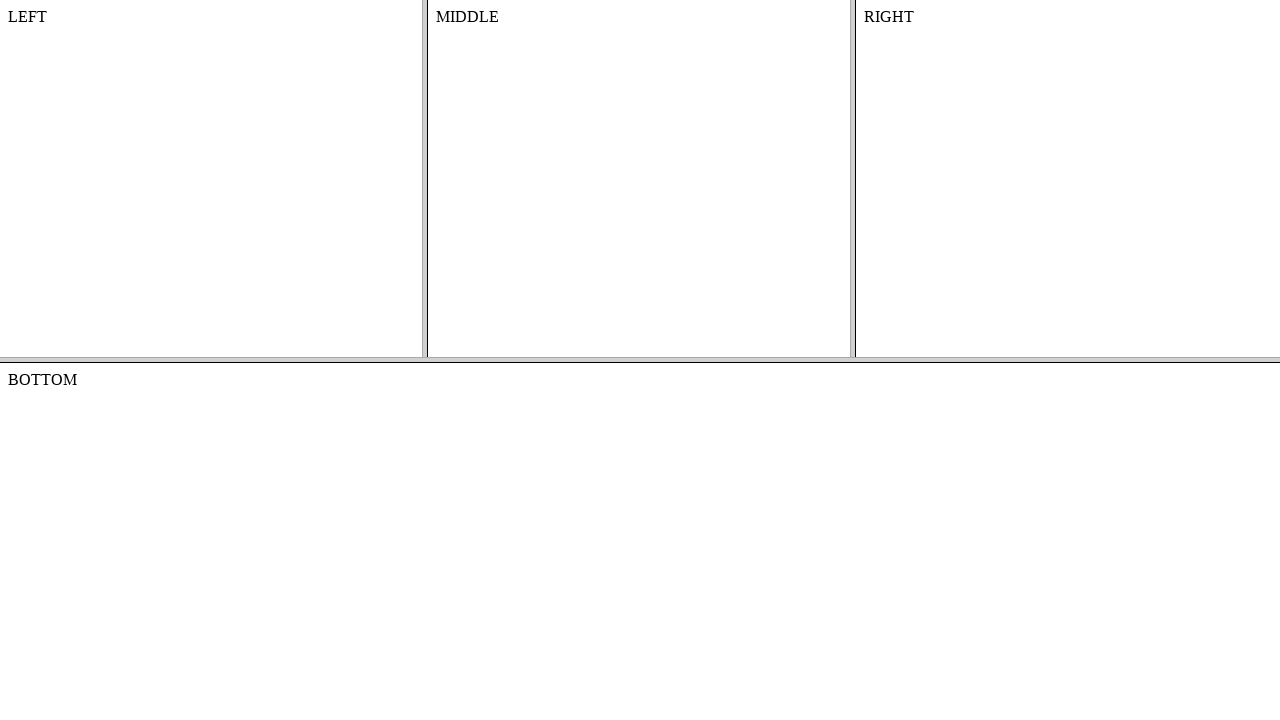

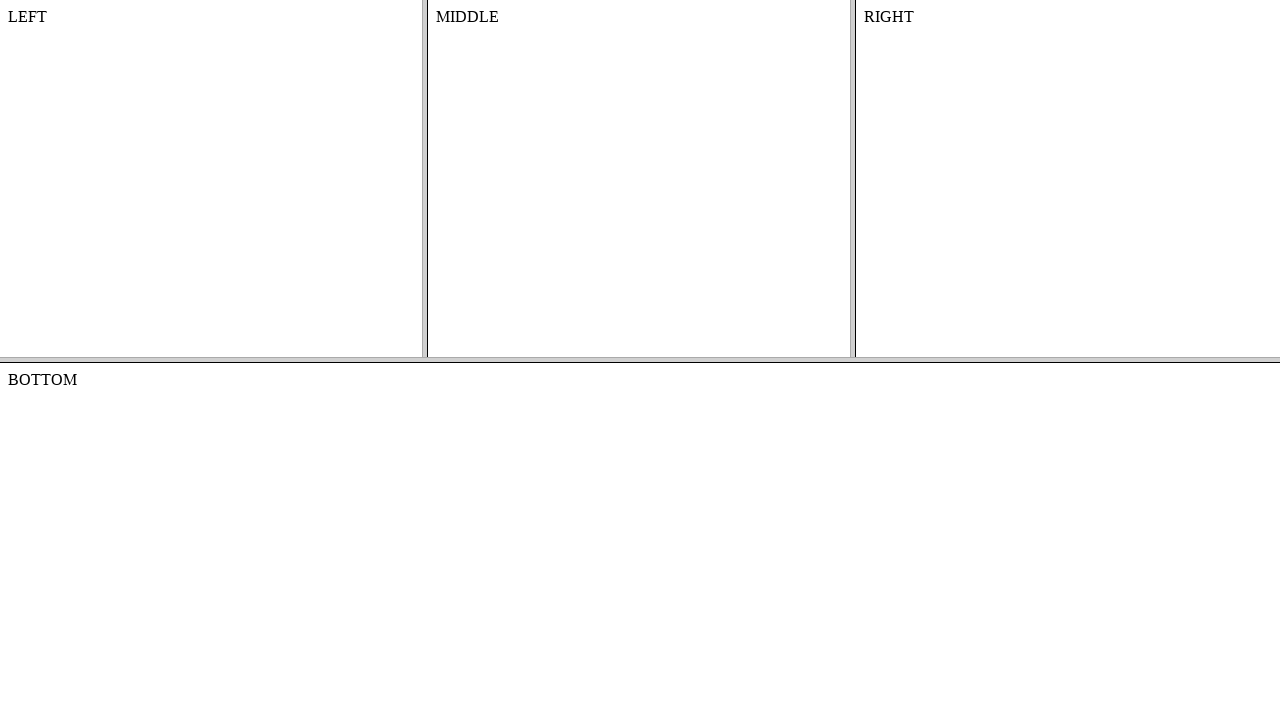